Solves a math problem by extracting a value from an element attribute, calculating the result, and submitting a form with checkboxes

Starting URL: http://suninjuly.github.io/get_attribute.html

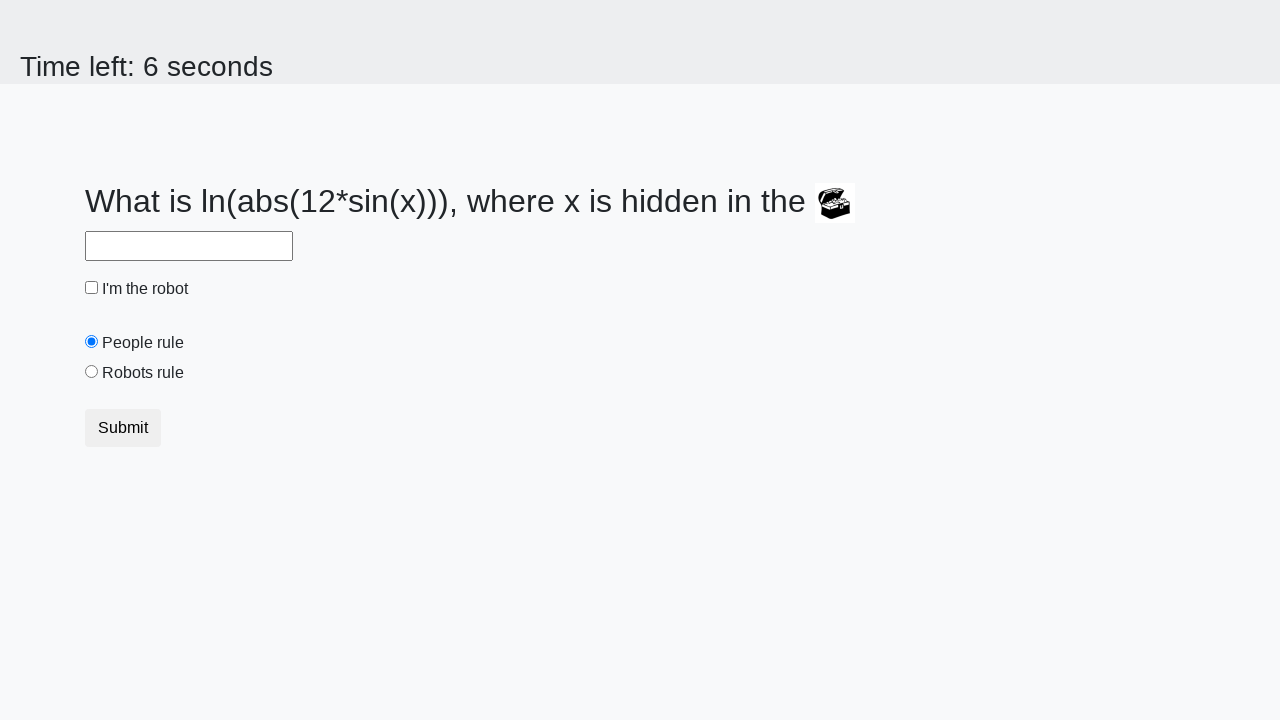

Located treasure element
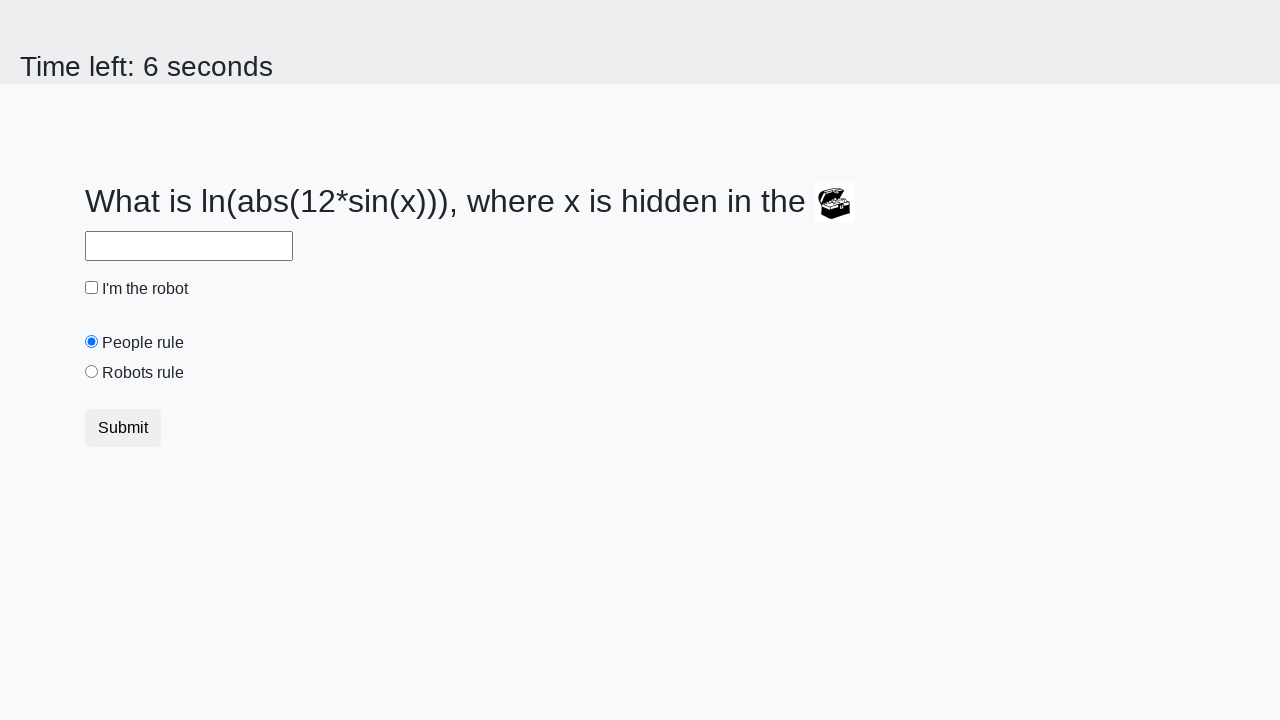

Extracted 'valuex' attribute from treasure element
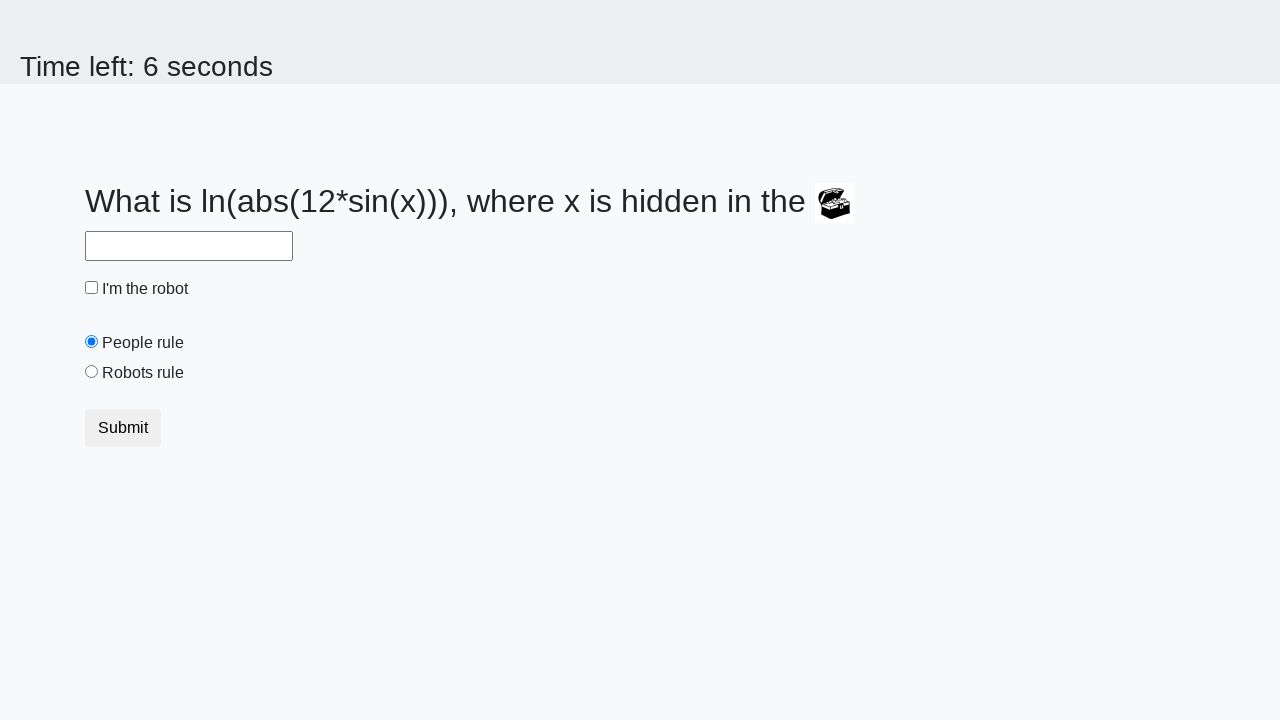

Calculated math result: log(abs(12*sin(955))) = -0.6352028520109999
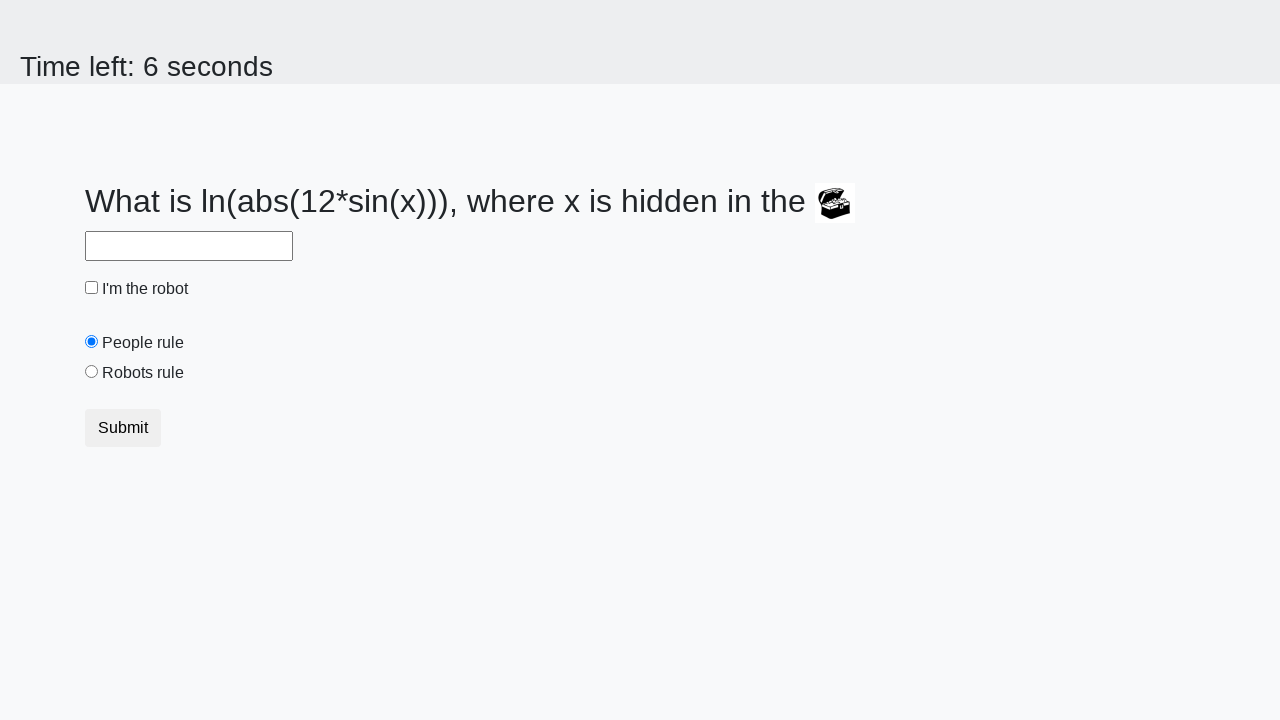

Filled answer field with calculated result on #answer
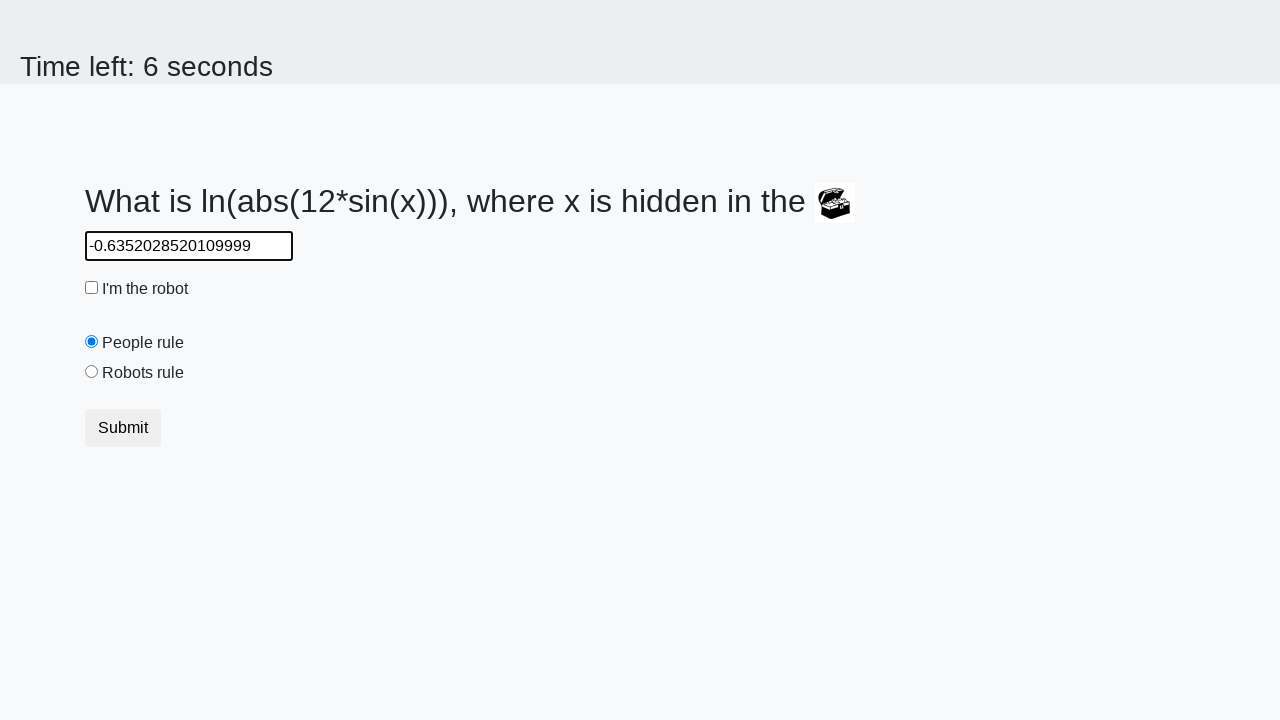

Checked robot checkbox at (92, 288) on #robotCheckbox
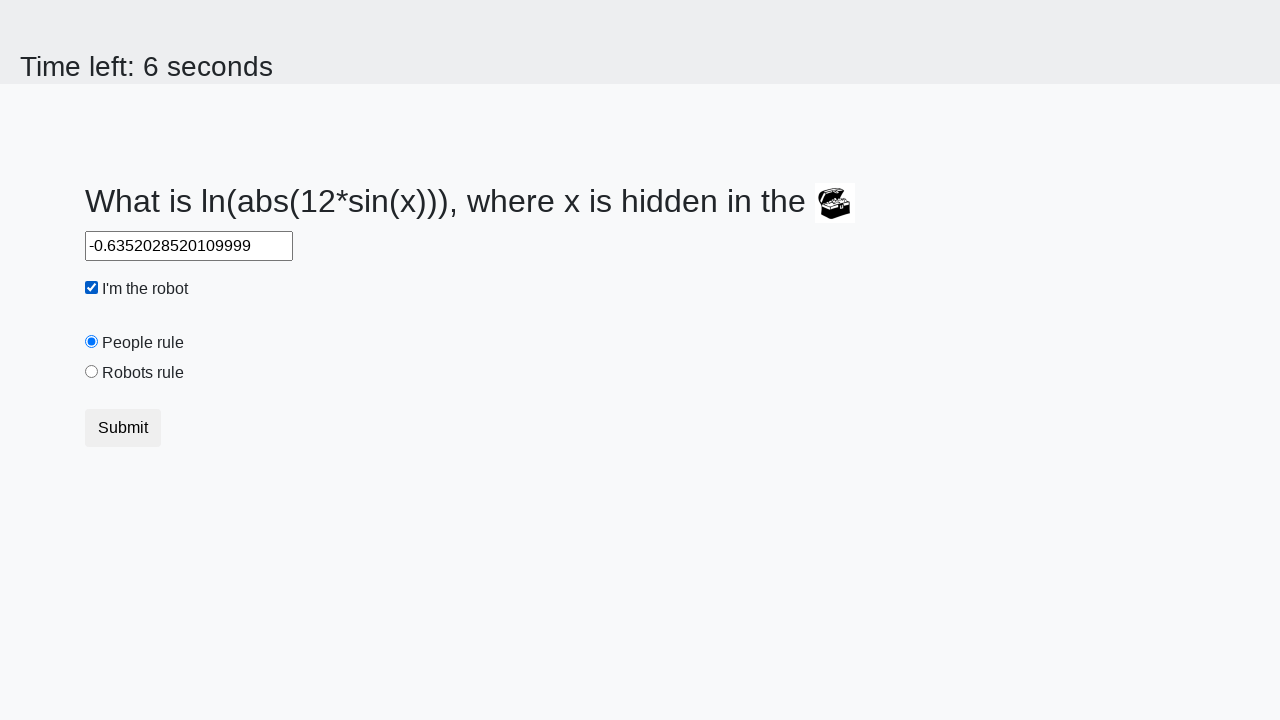

Selected robots rule radio button at (92, 372) on #robotsRule
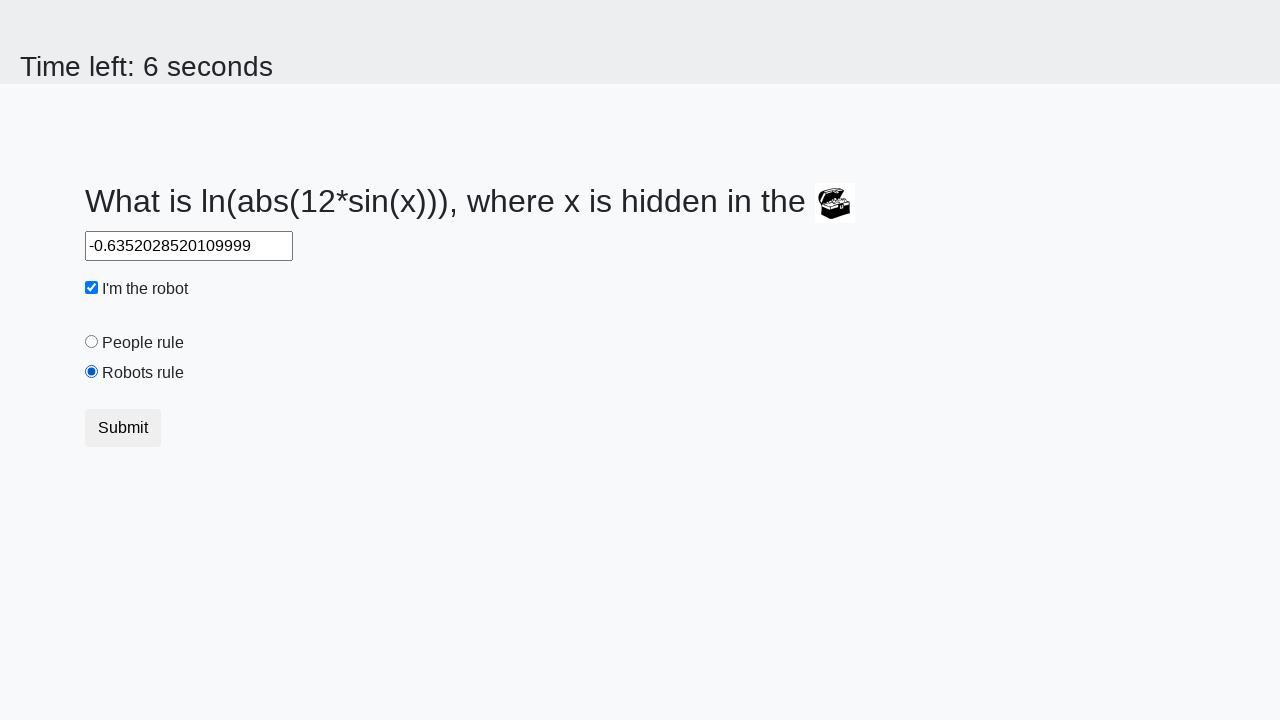

Submitted form at (123, 428) on button.btn.btn-default
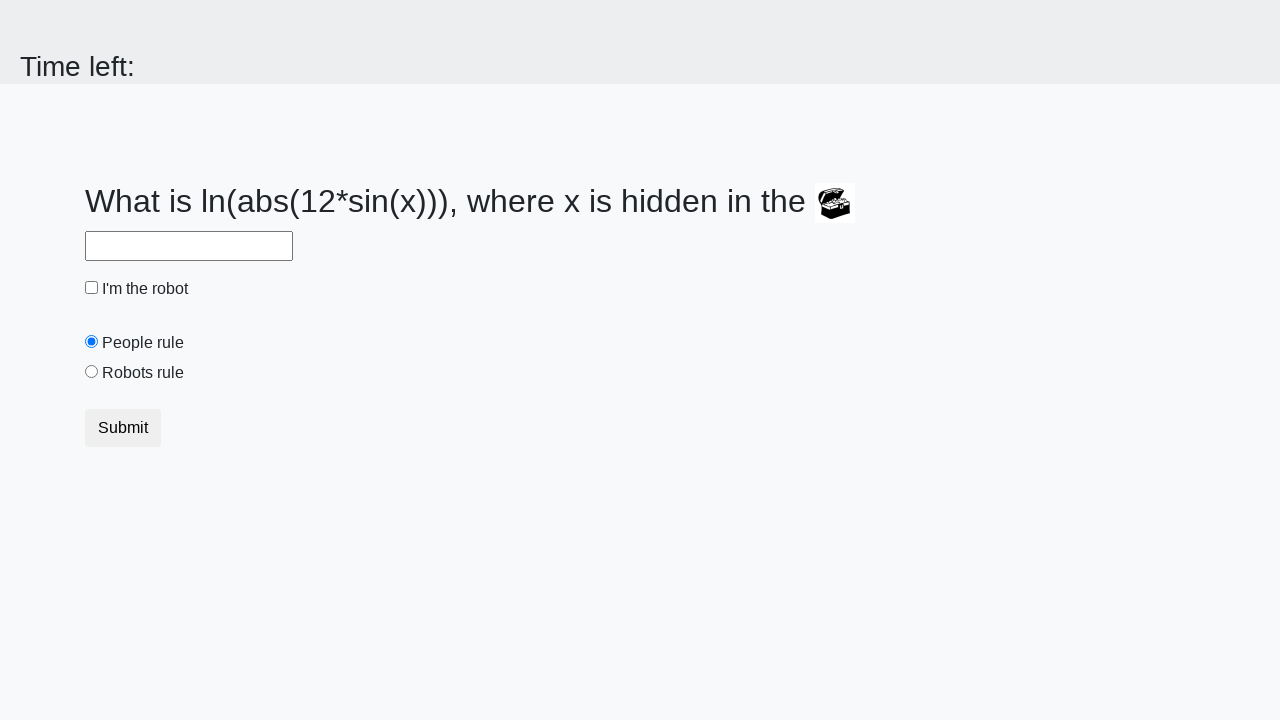

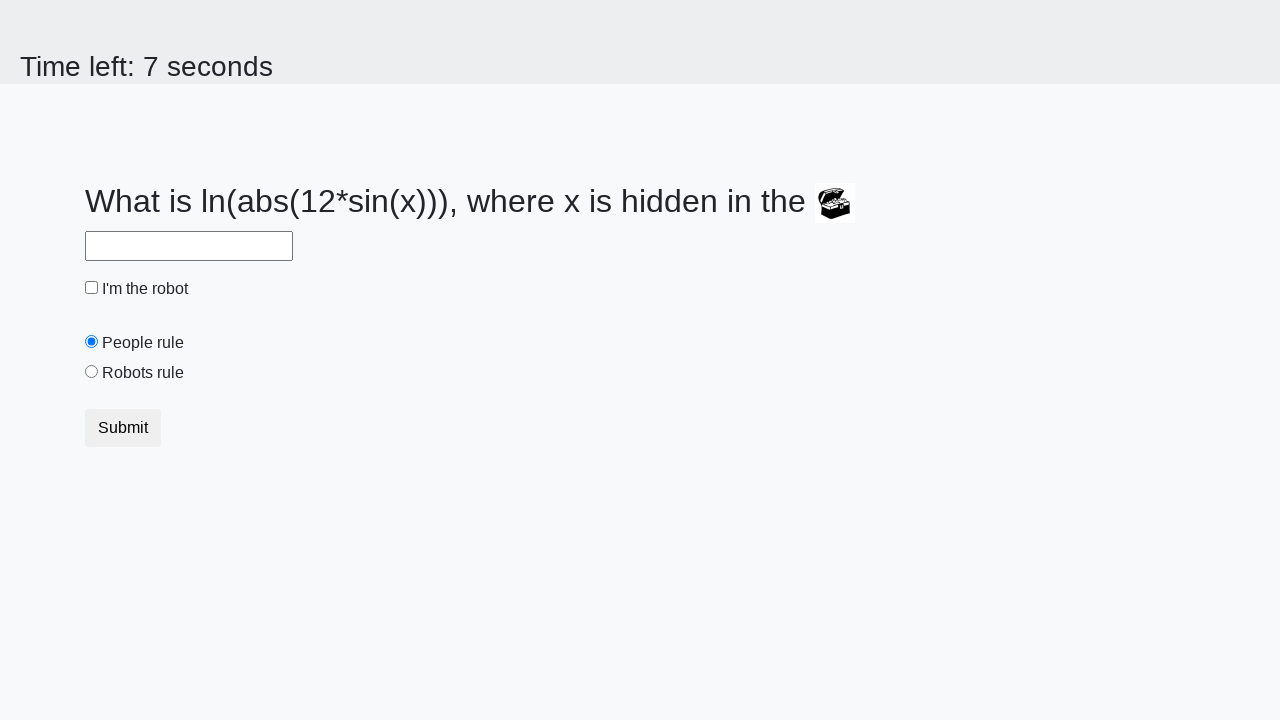